Tests various checkbox interactions on LeafGround's checkbox practice page, including clicking basic checkboxes, toggle switches, and dropdown checkboxes to verify checkbox functionality.

Starting URL: https://leafground.com/checkbox.xhtml

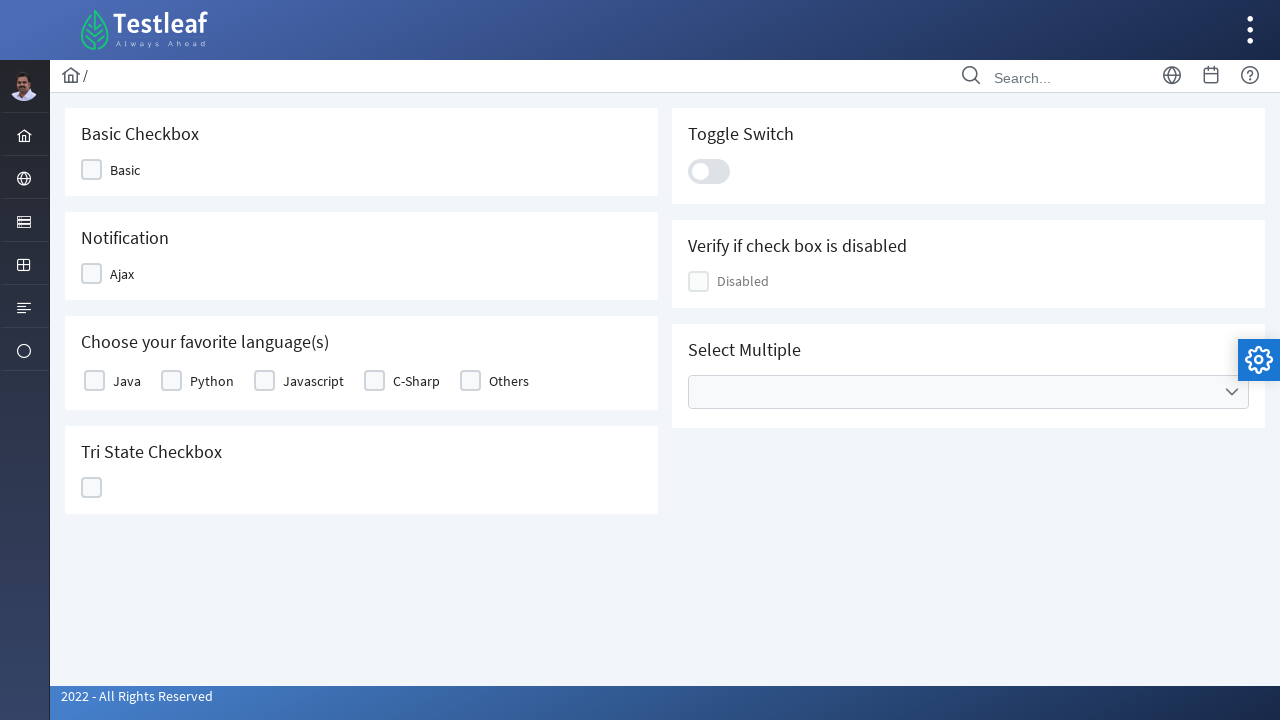

Clicked 'Basic' checkbox at (125, 170) on xpath=//span[text()='Basic']
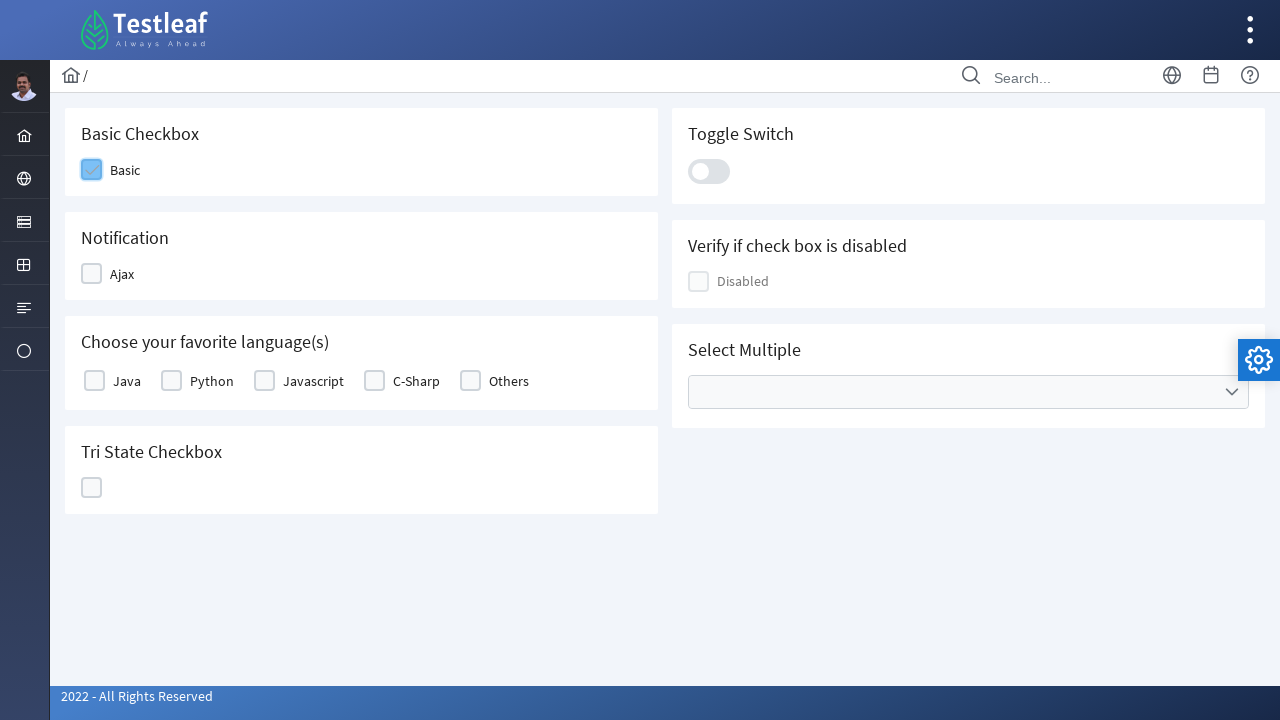

Clicked 'Ajax' checkbox at (122, 274) on xpath=//span[text()='Ajax']
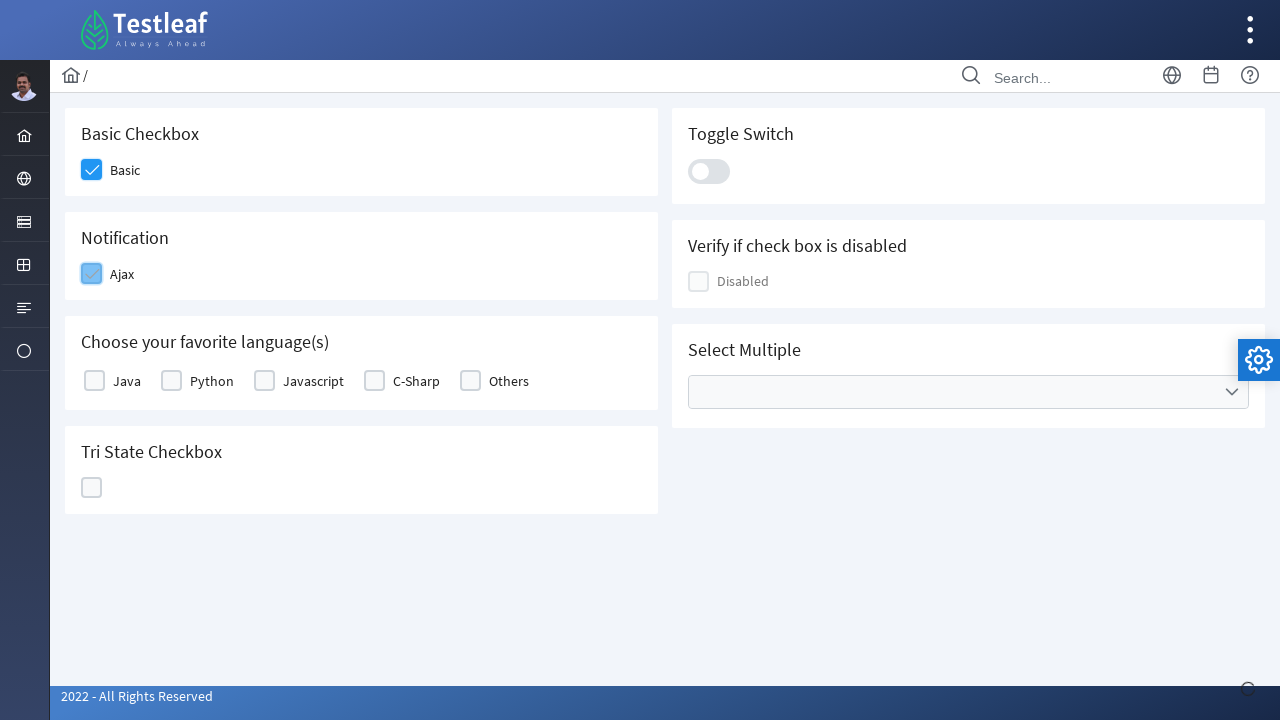

Clicked 'Java' checkbox at (127, 381) on xpath=//label[text()='Java']
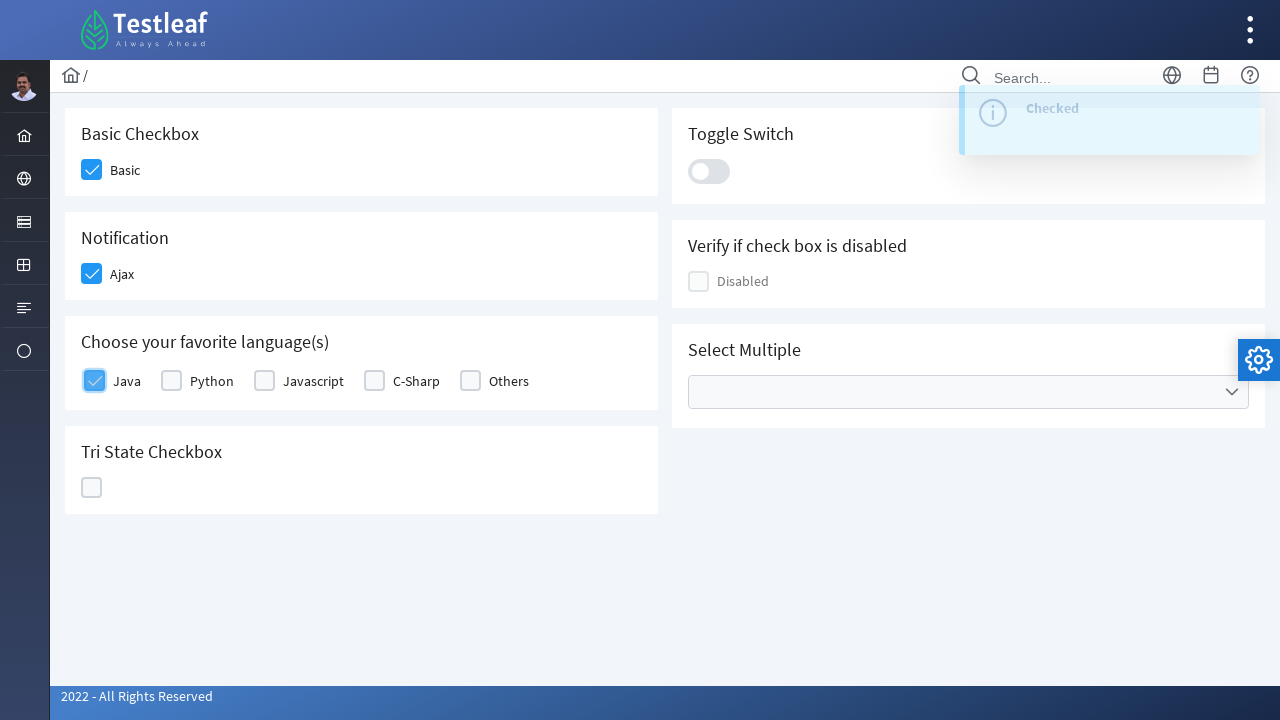

Clicked the 5th checkbox element at (92, 488) on (//div[@class='ui-chkbox-box ui-widget ui-corner-all ui-state-default'])[5]
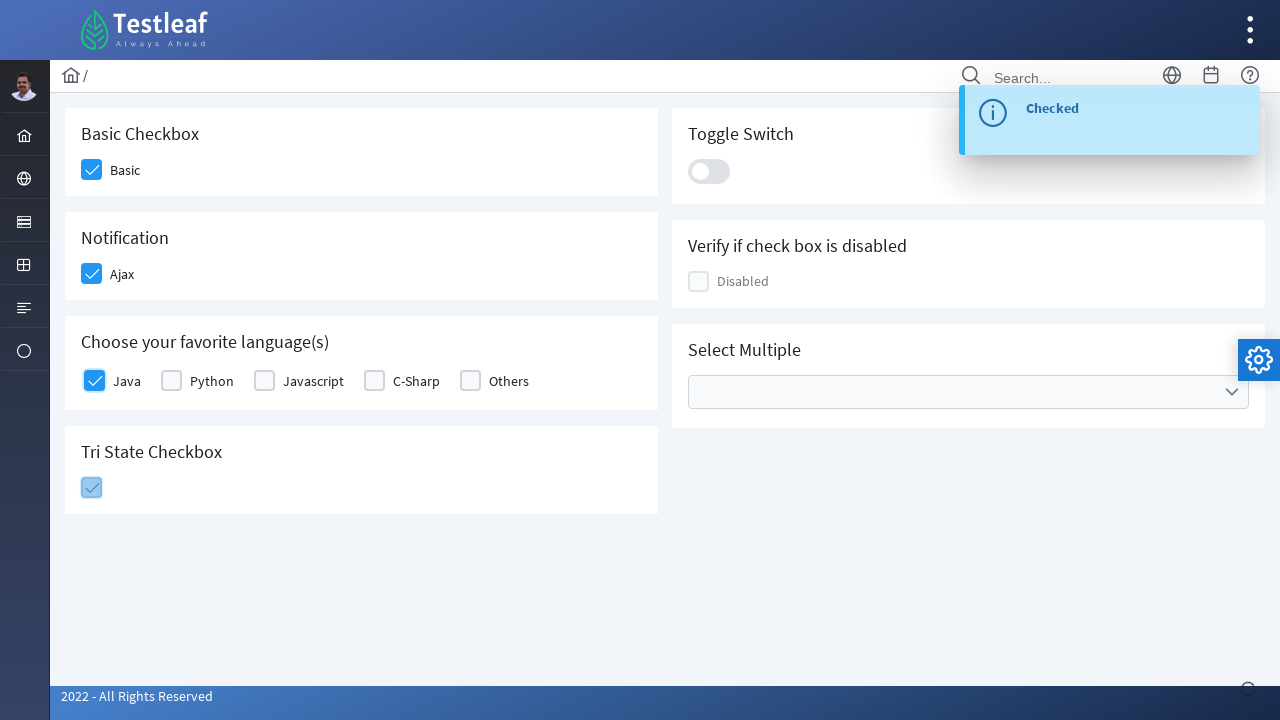

Clicked toggle switch at (709, 171) on xpath=//div[@class='ui-toggleswitch-slider']
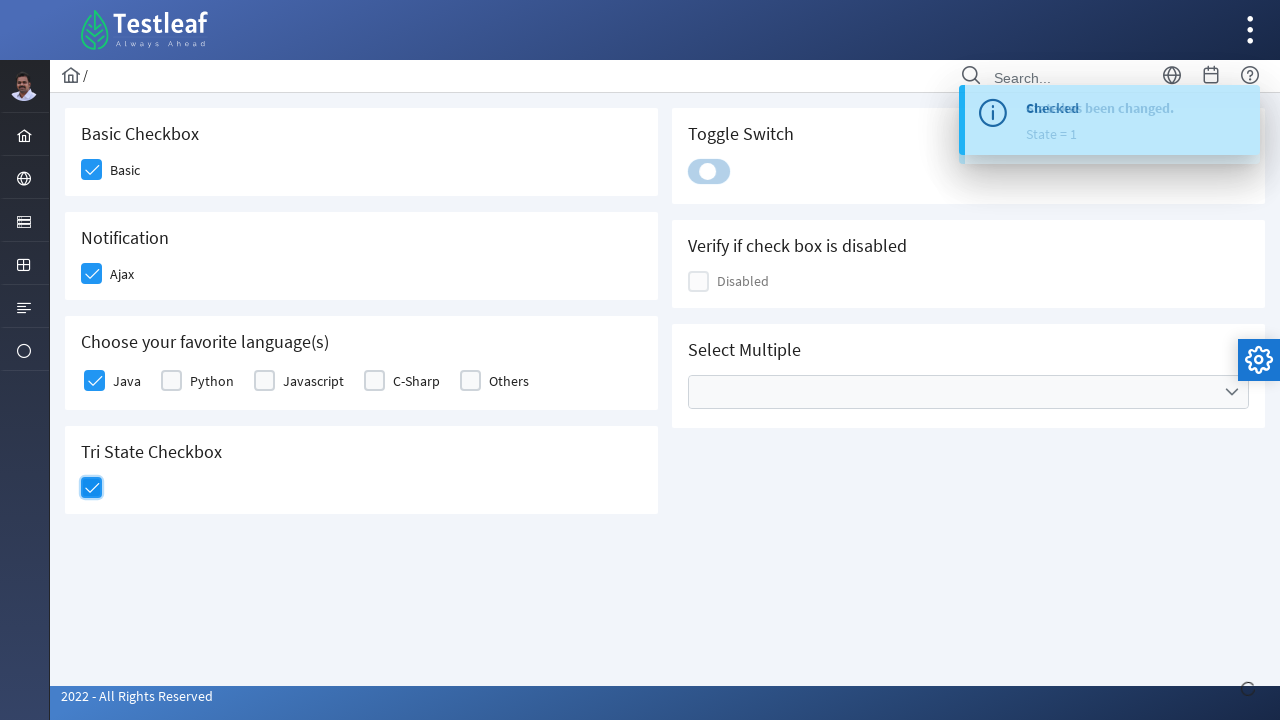

Clicked dropdown to expand checkbox list at (1232, 392) on xpath=//span[@class='ui-icon ui-icon-triangle-1-s']
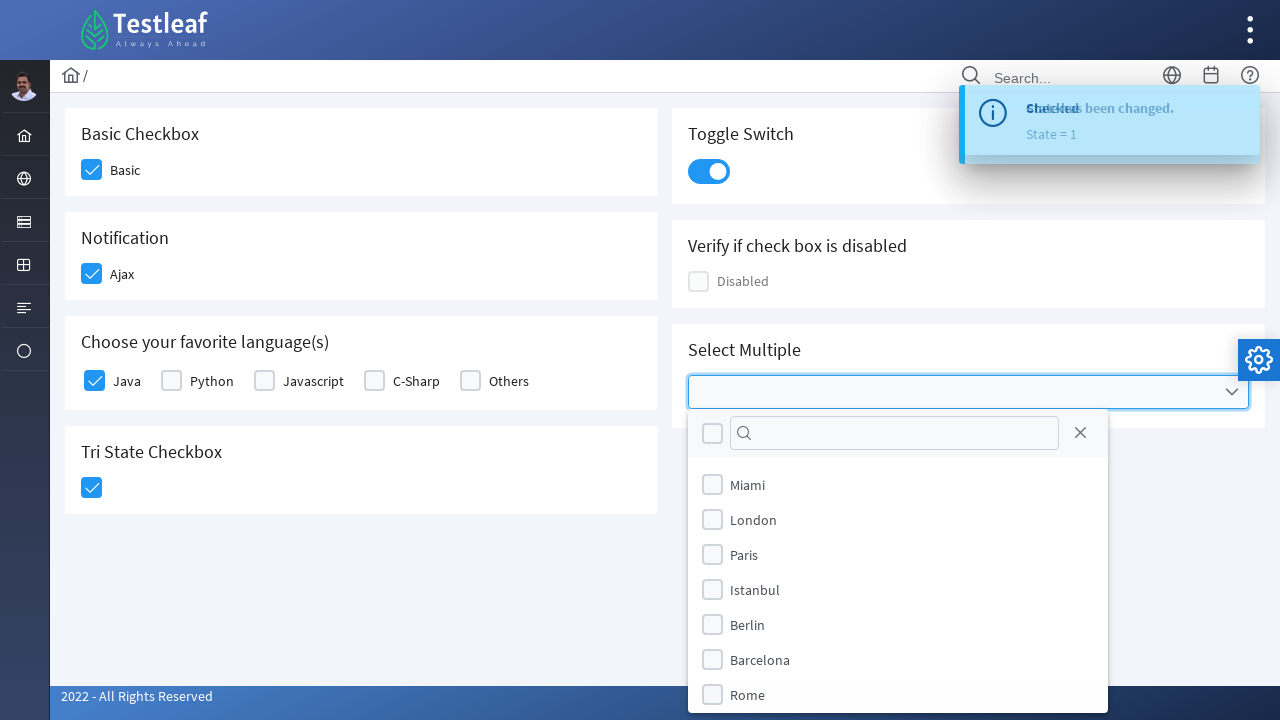

Clicked 6th checkbox from dropdown at (712, 484) on (//div[@class='ui-chkbox-box ui-widget ui-corner-all ui-state-default'])[6]
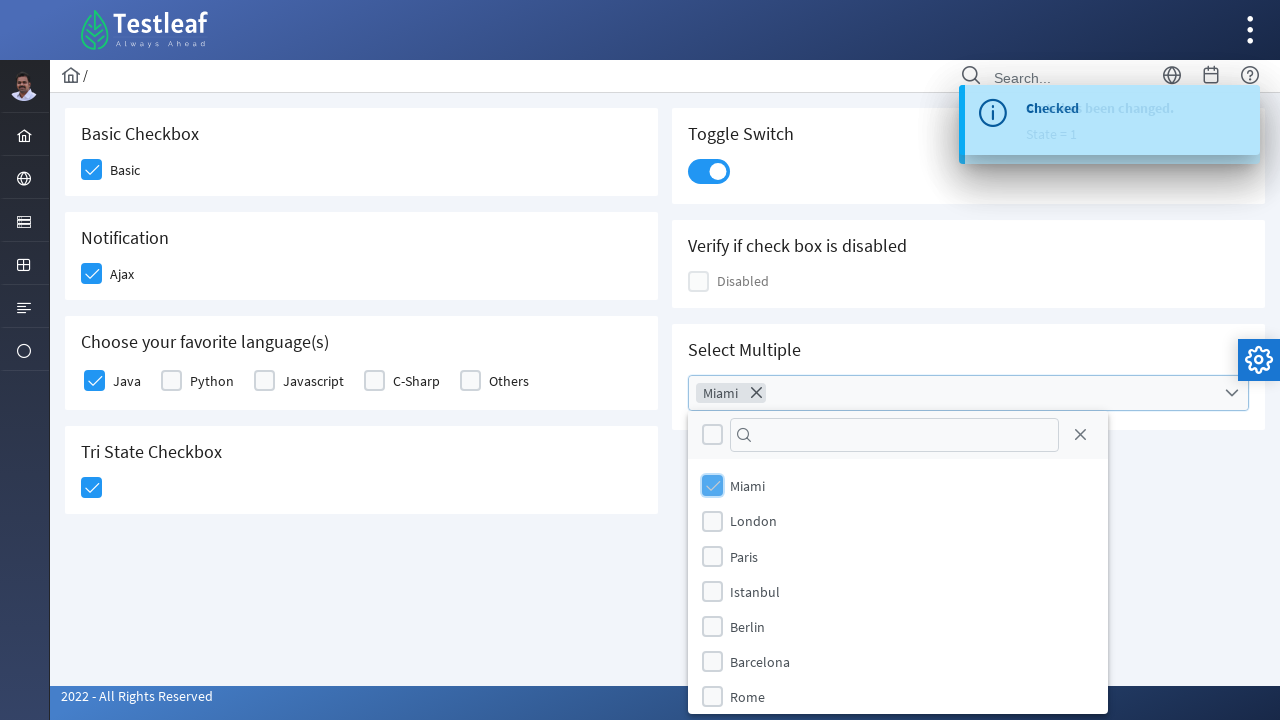

Clicked 7th checkbox from dropdown at (712, 556) on (//div[@class='ui-chkbox-box ui-widget ui-corner-all ui-state-default'])[7]
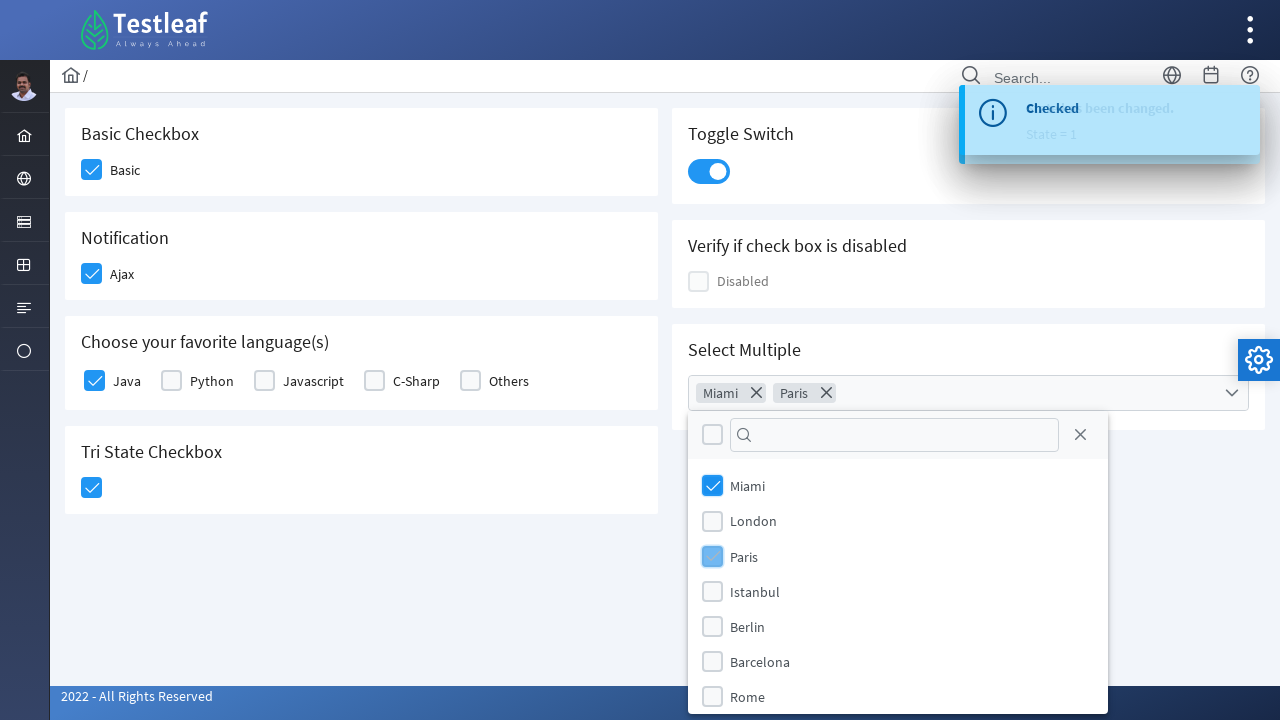

Clicked 8th checkbox from dropdown at (712, 626) on (//div[@class='ui-chkbox-box ui-widget ui-corner-all ui-state-default'])[8]
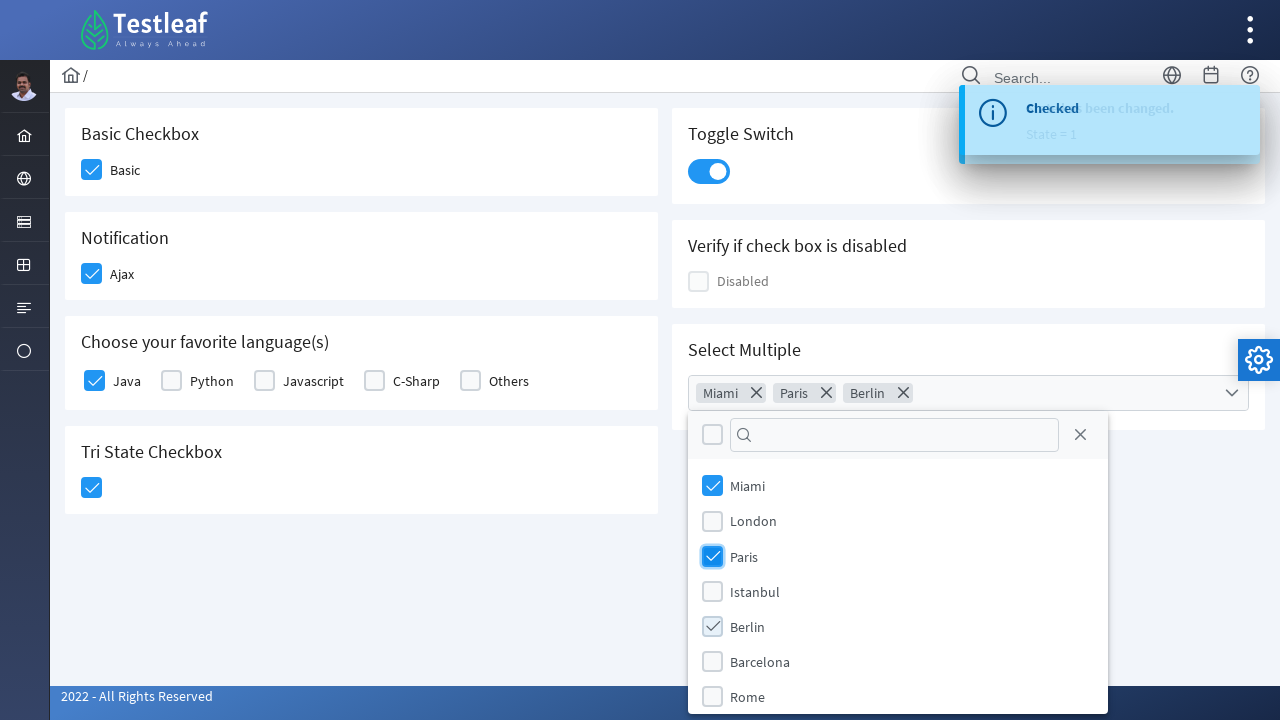

Closed the dropdown at (1080, 435) on xpath=//span[@class='ui-icon ui-icon-circle-close']
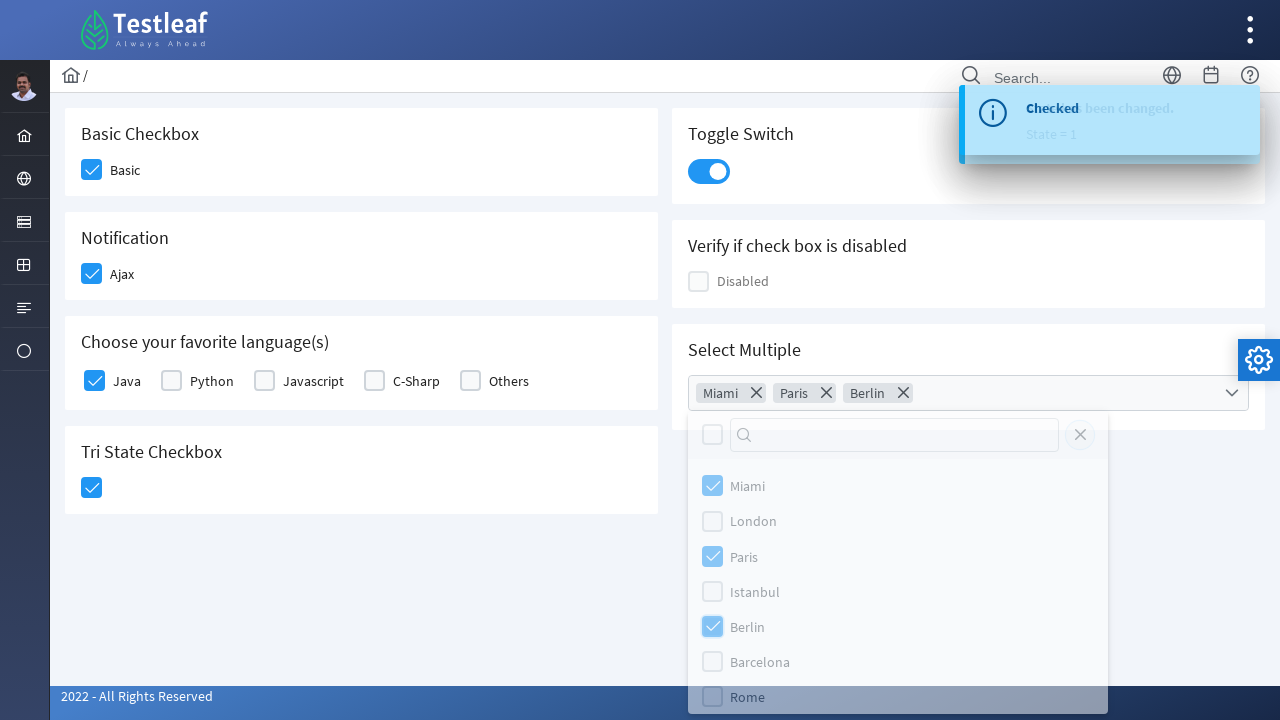

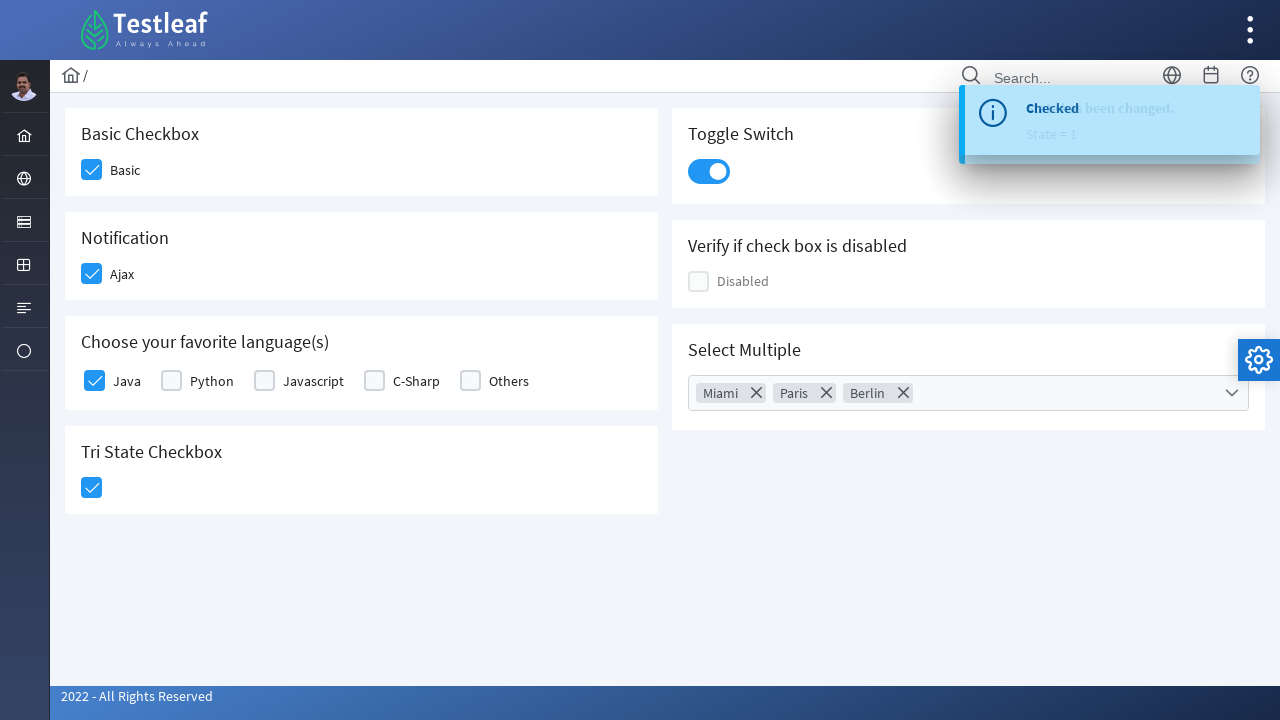